Tests filling a birthdate field on a practice form by selecting all existing text and entering a new date value

Starting URL: https://demoqa.com/automation-practice-form

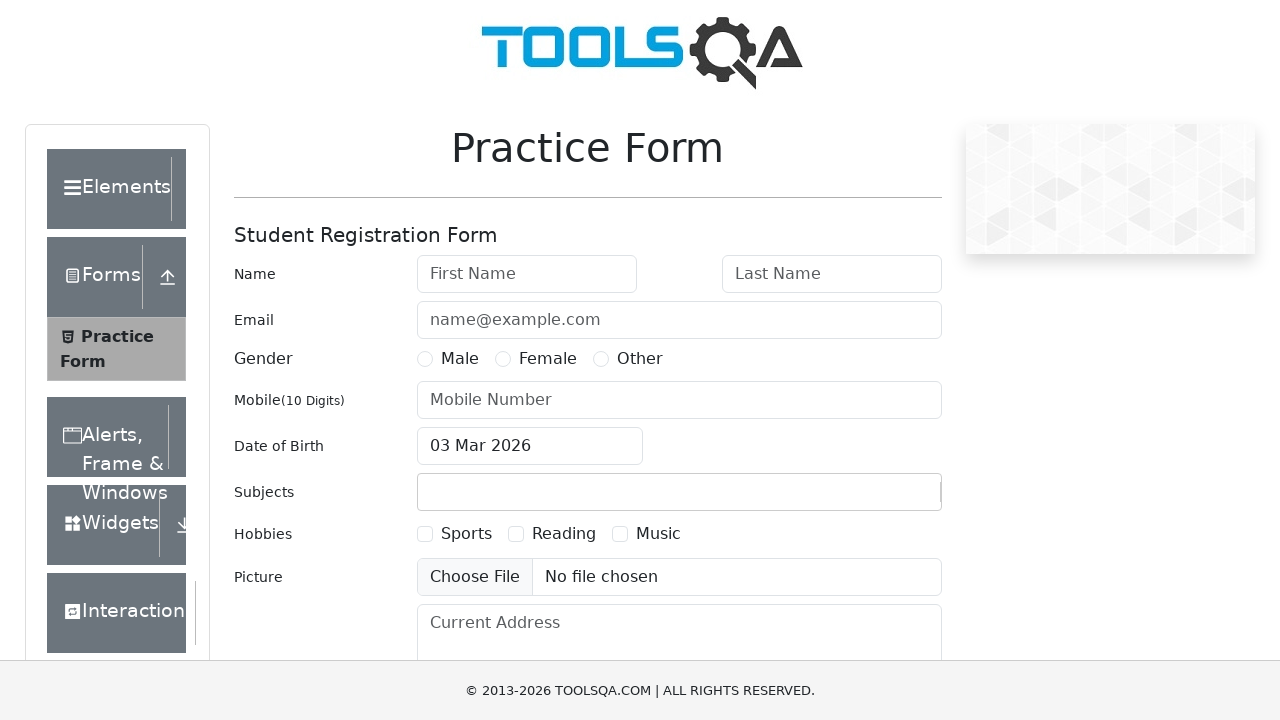

Clicked on the date of birth input field at (530, 446) on #dateOfBirthInput
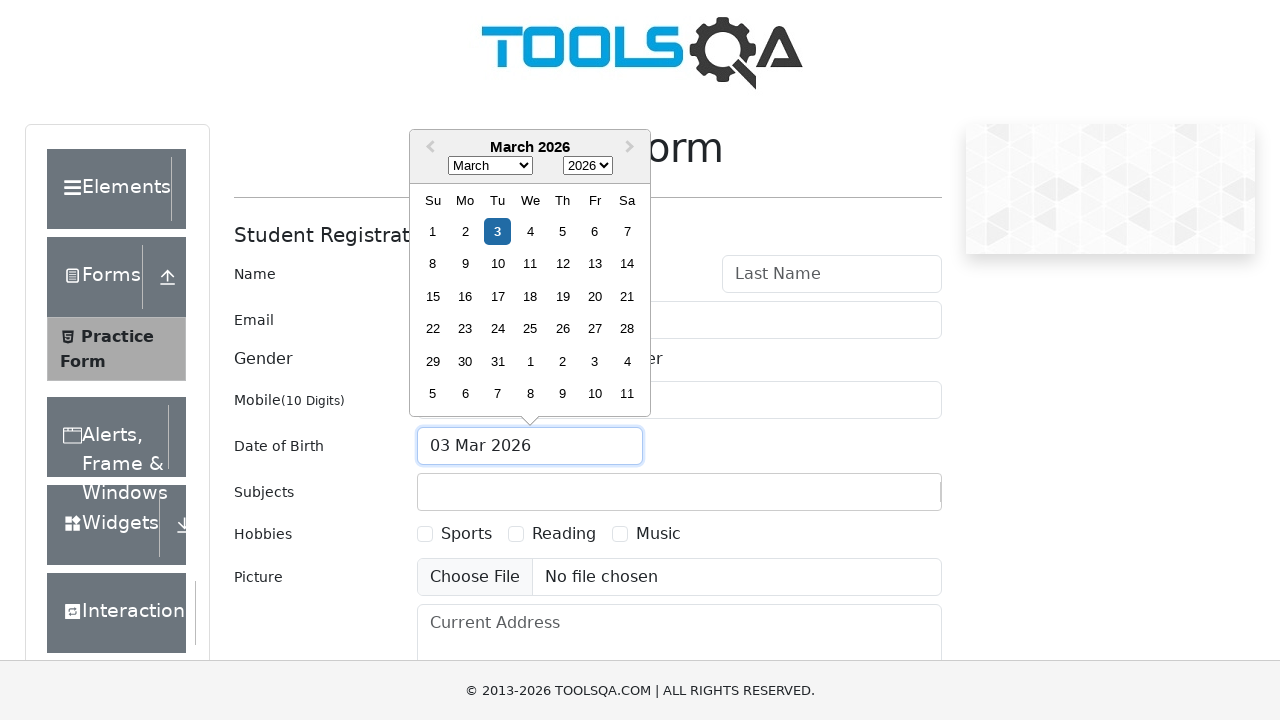

Selected all text in the date field using Ctrl+A
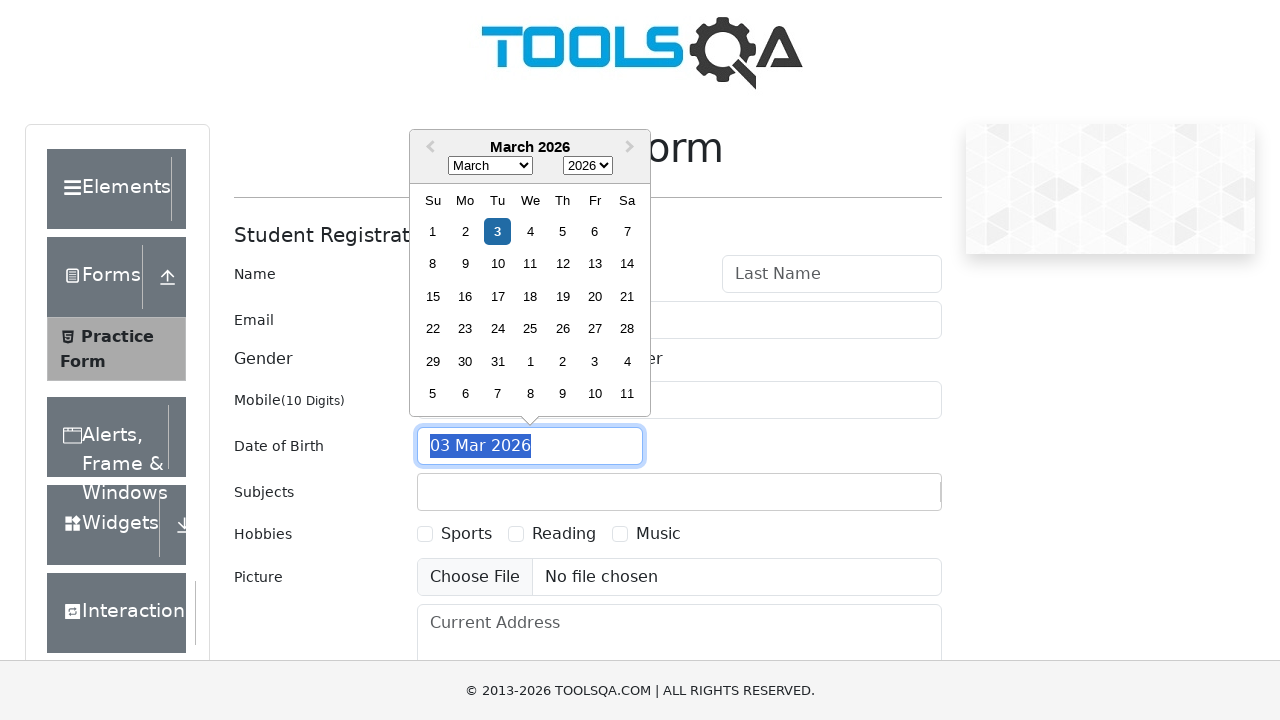

Filled date field with birthdate '05 Sept 1997' on #dateOfBirthInput
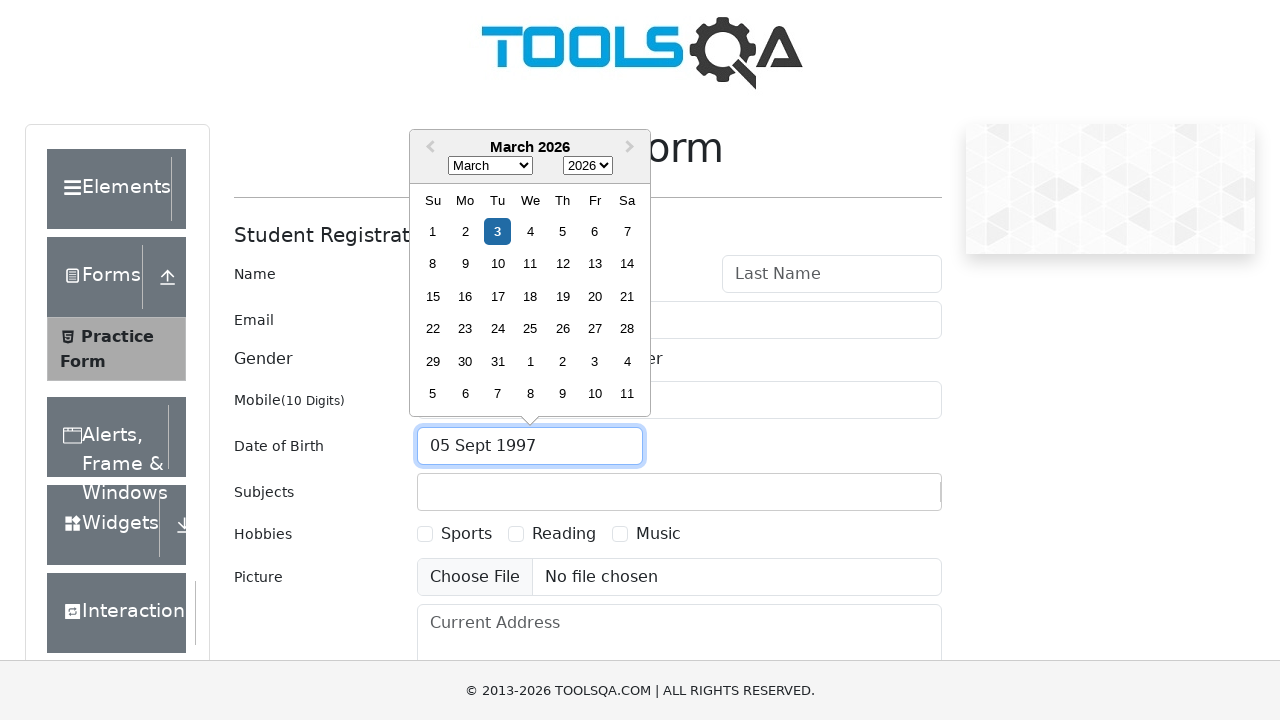

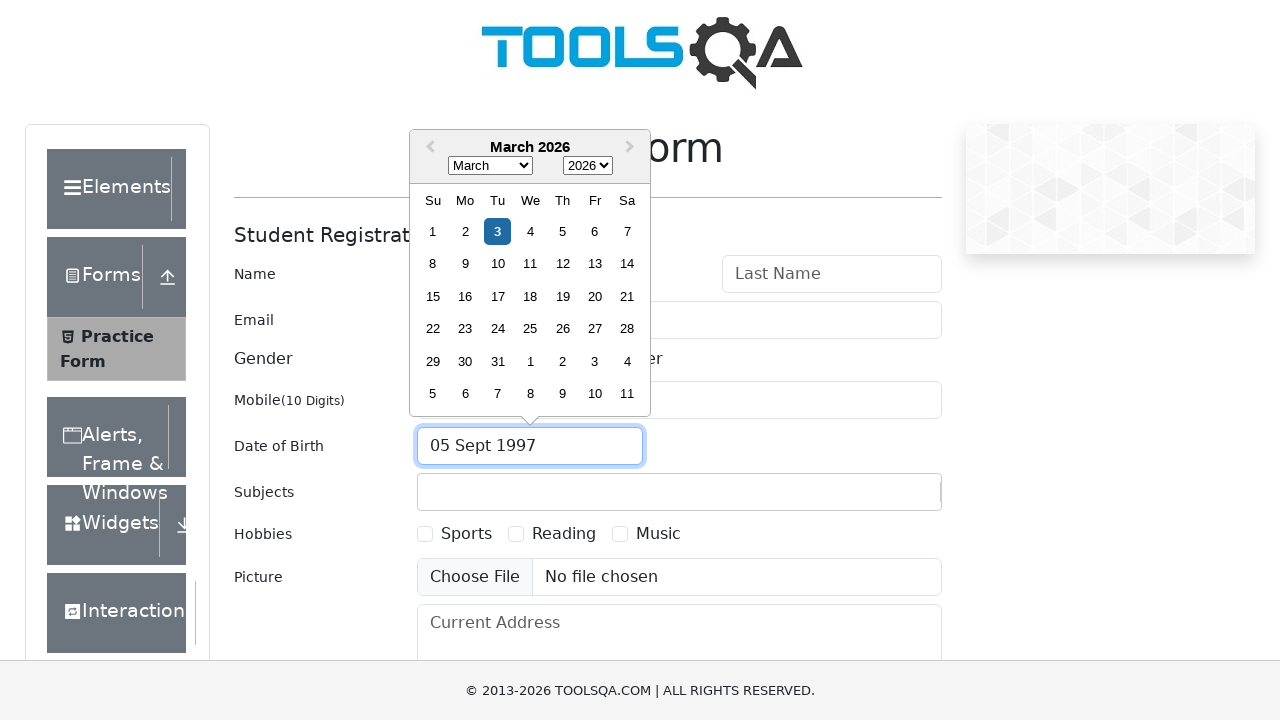